Verifies that label elements contain expected text for Username and Password

Starting URL: https://the-internet.herokuapp.com/

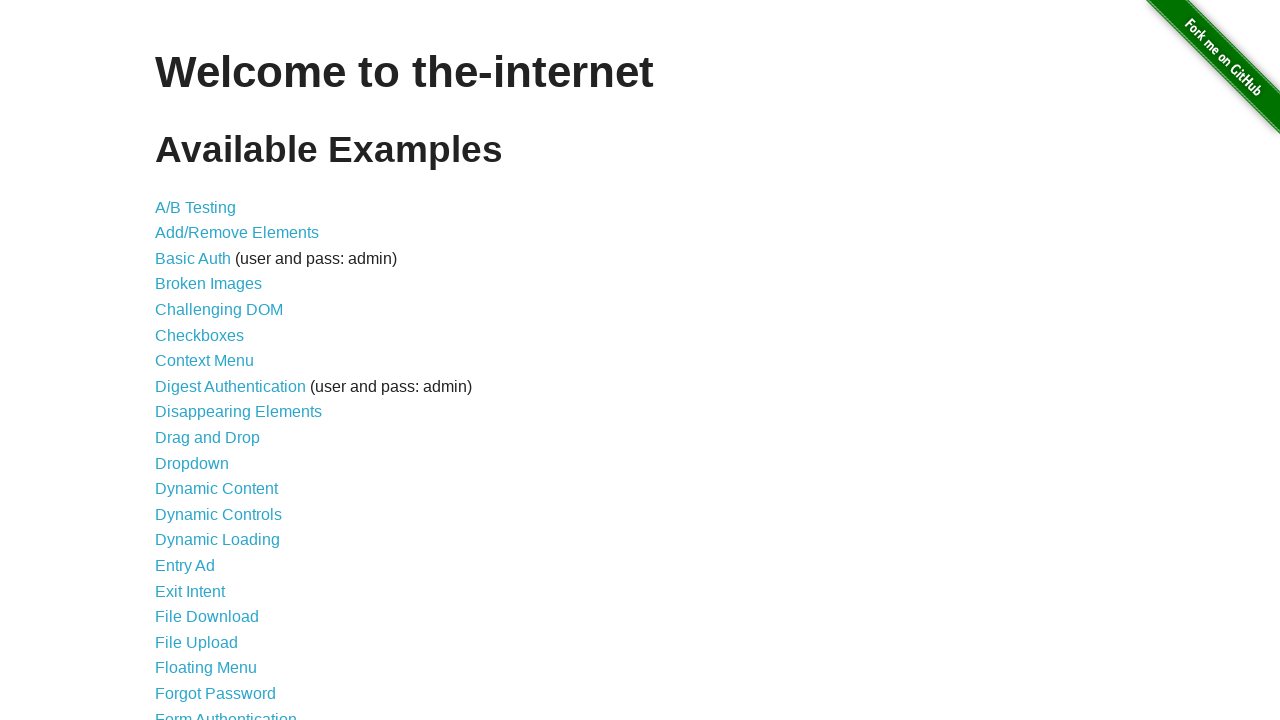

Clicked on Form Authentication link at (226, 712) on xpath=//*[@id="content"]/ul/li[21]/a
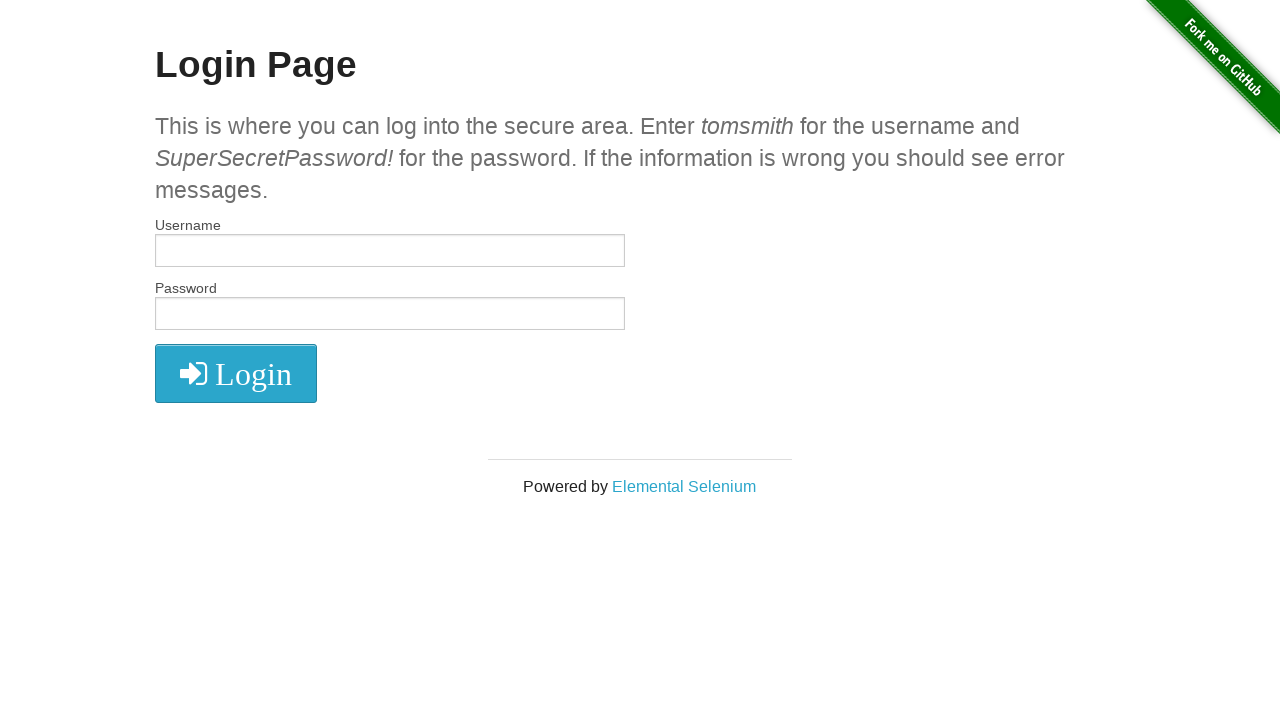

Retrieved all label elements text contents
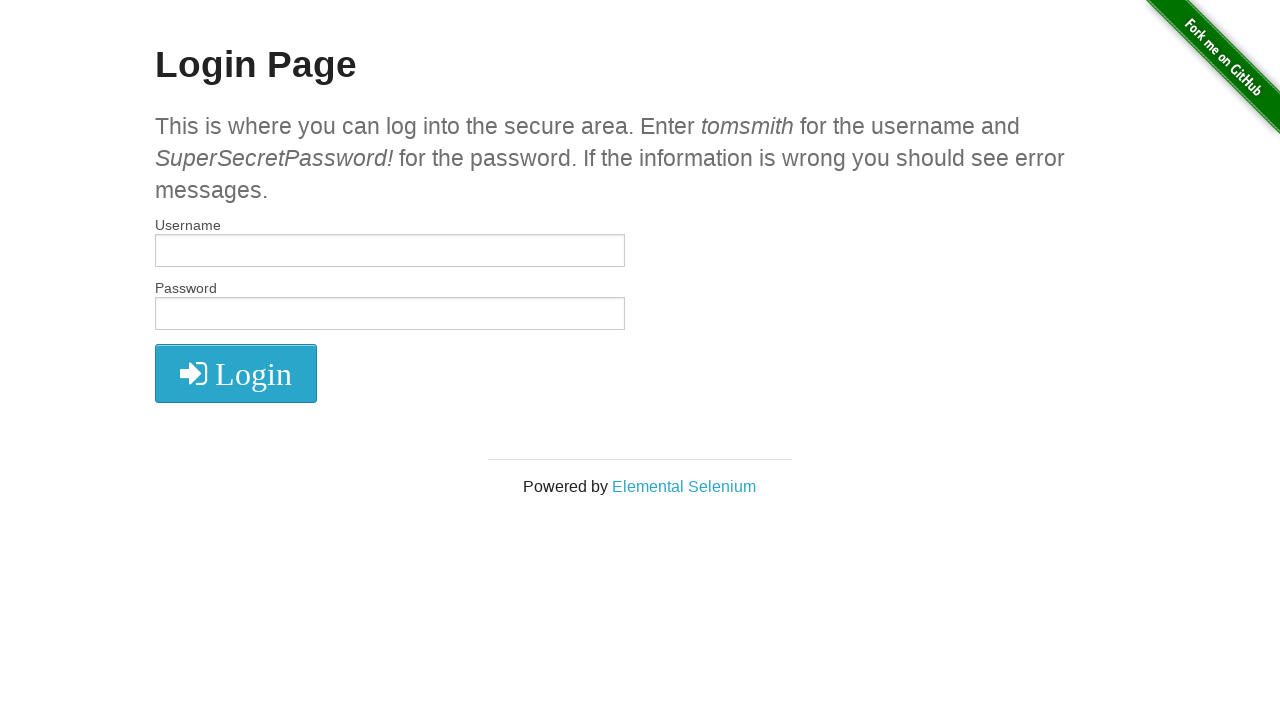

Verified first label contains 'Username'
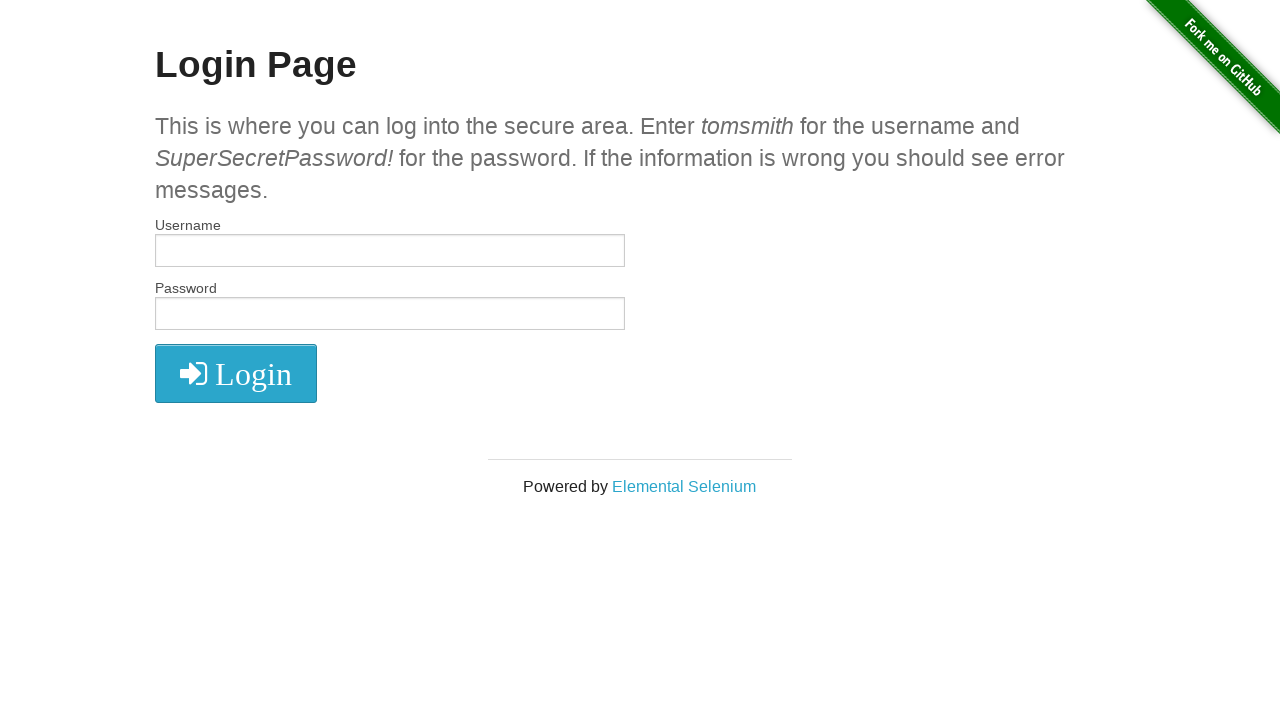

Verified second label contains 'Password'
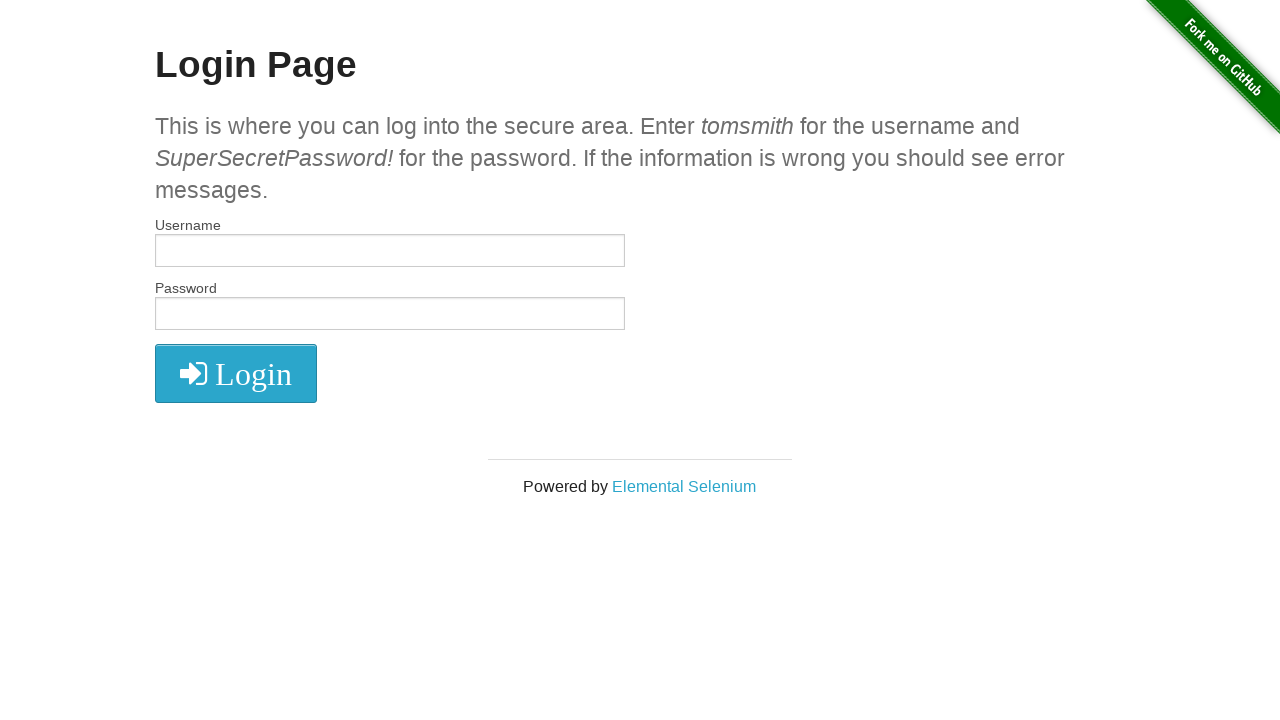

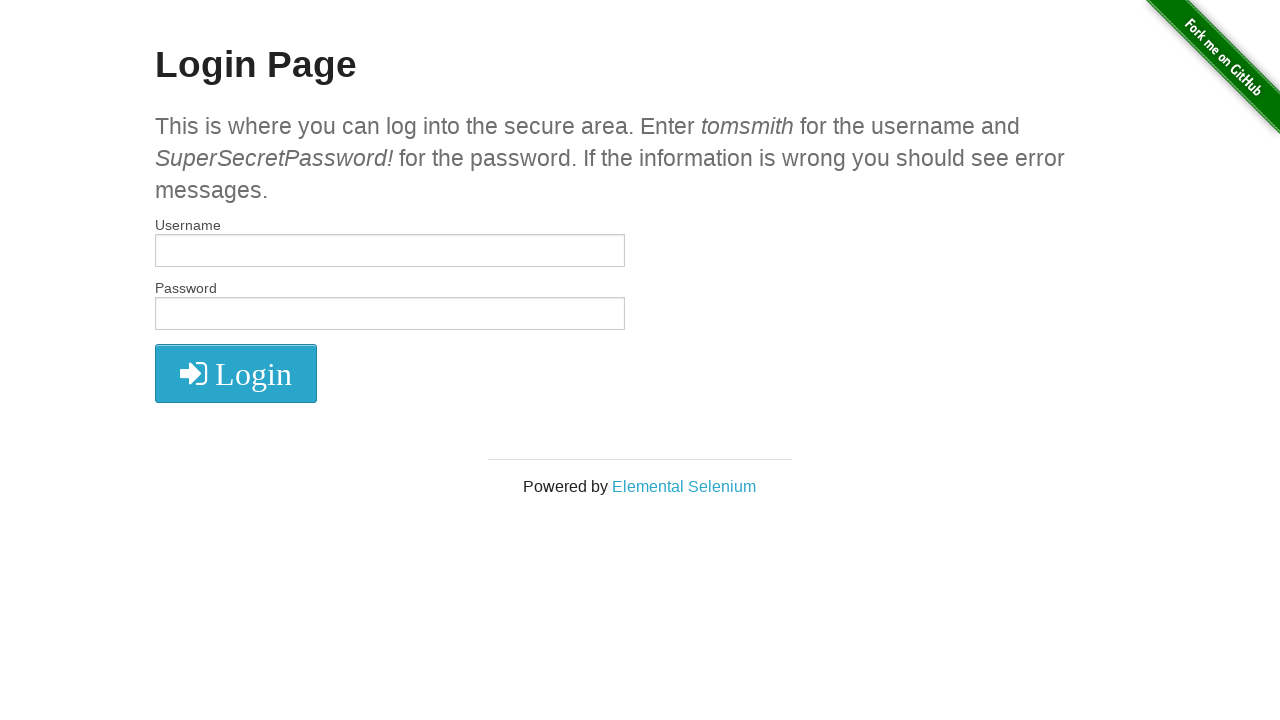